Fills out a fortune telling form with personal information including name, gender, and birth date/time, then submits the form to view results

Starting URL: http://www.joyglobal.cc/joyday1.asp

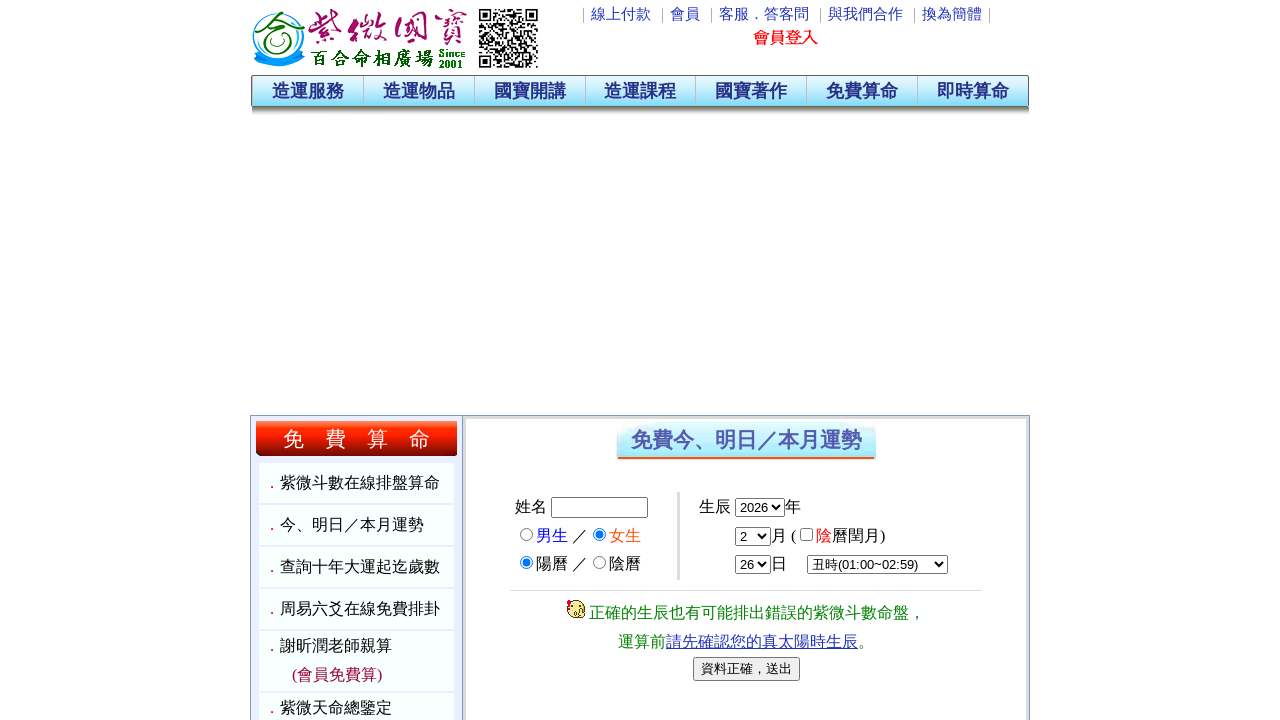

Filled name field with '王大明' on input[name='Name_1']
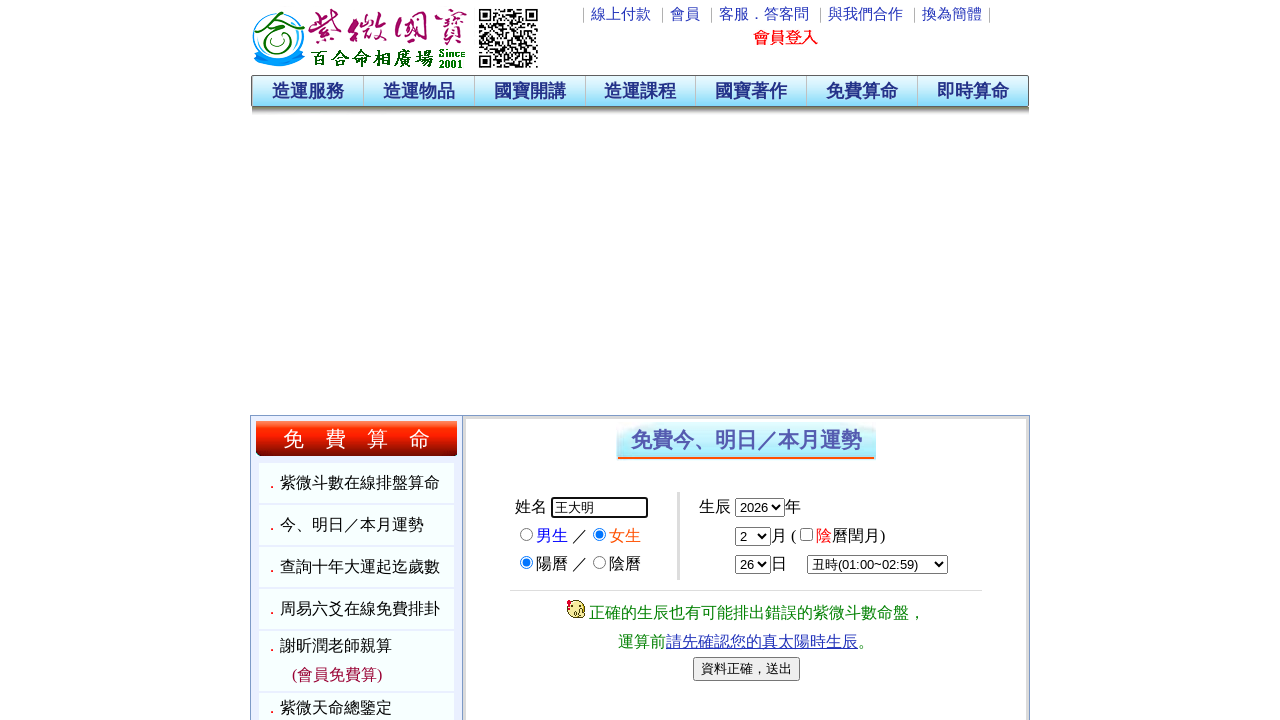

Selected male gender option at (526, 534) on input[type="radio"][value="1"]
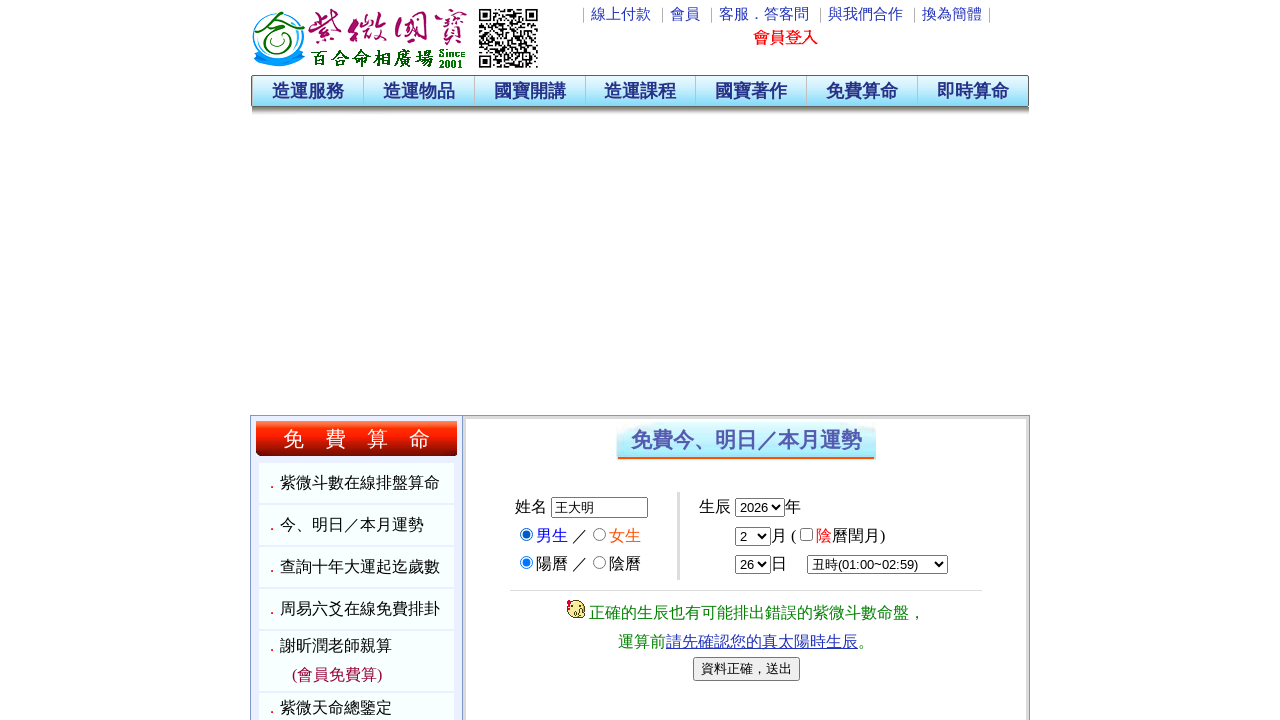

Selected calendar option at (526, 563) on input[name='Option1_1']
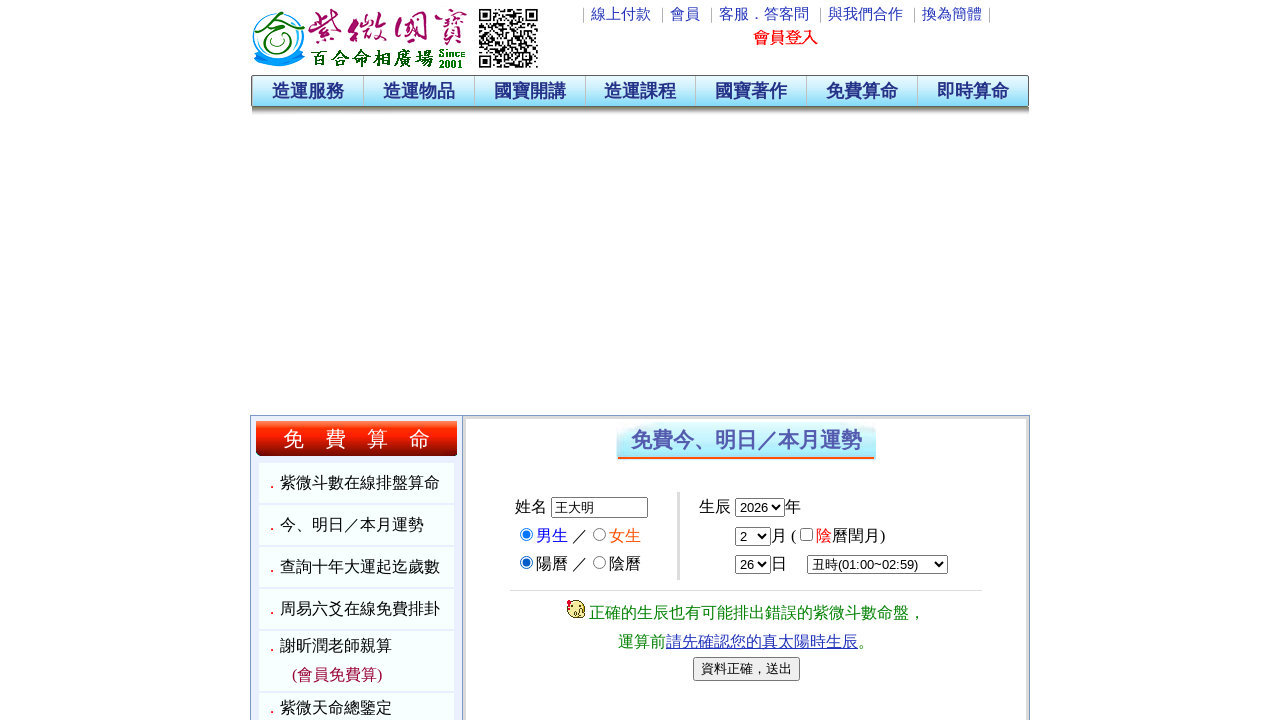

Selected birth year 1991 on select[name='IYear_1']
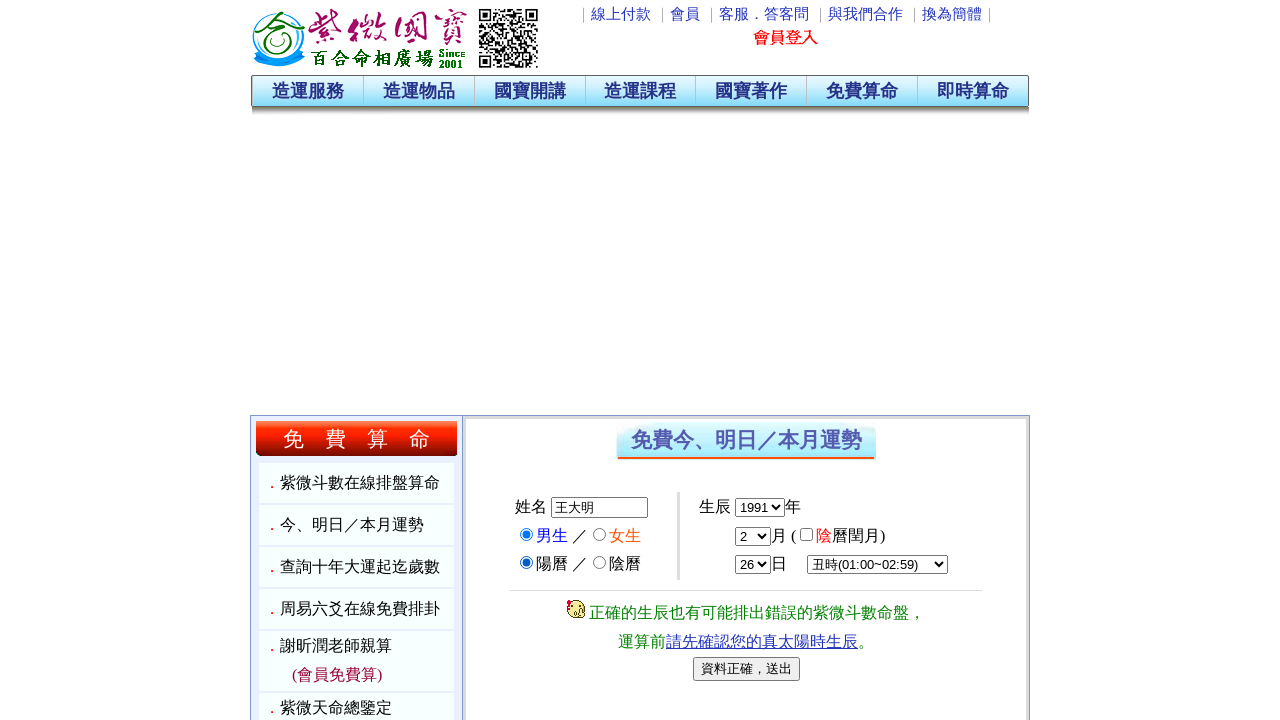

Selected birth month June (index 5) on select[name='IMonth_1']
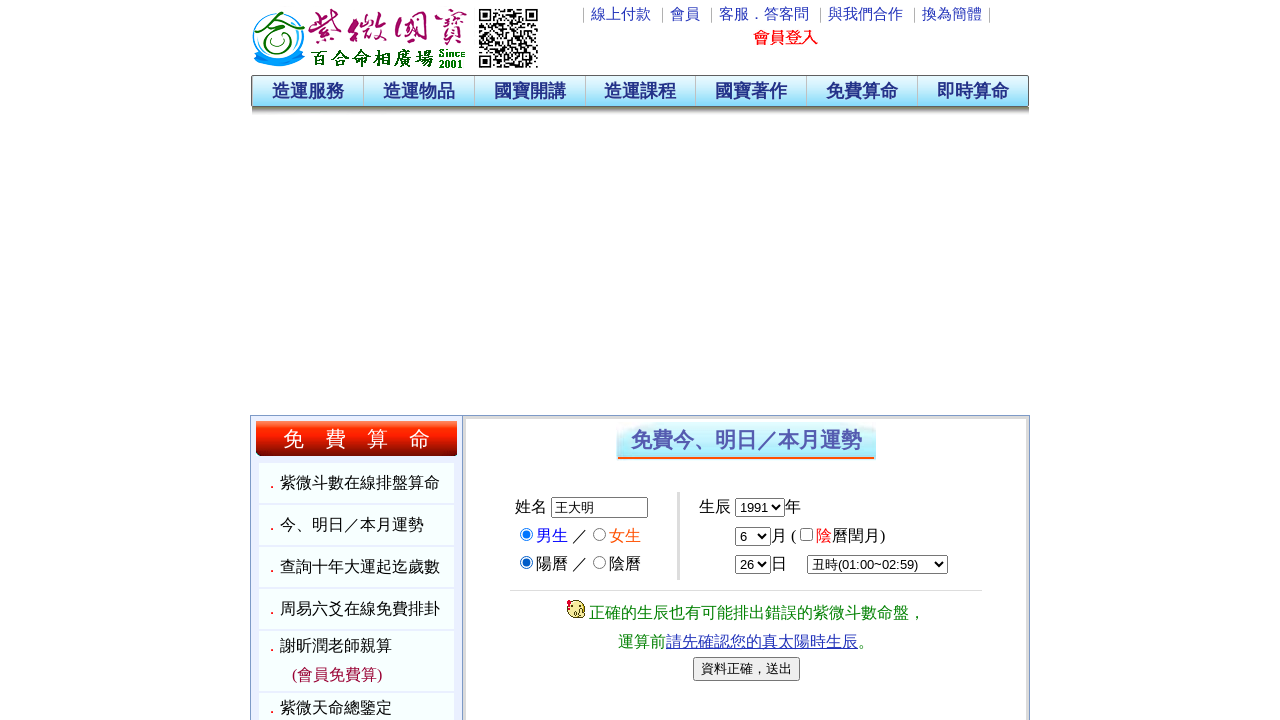

Selected birth date 21 on select[name='IDay_1']
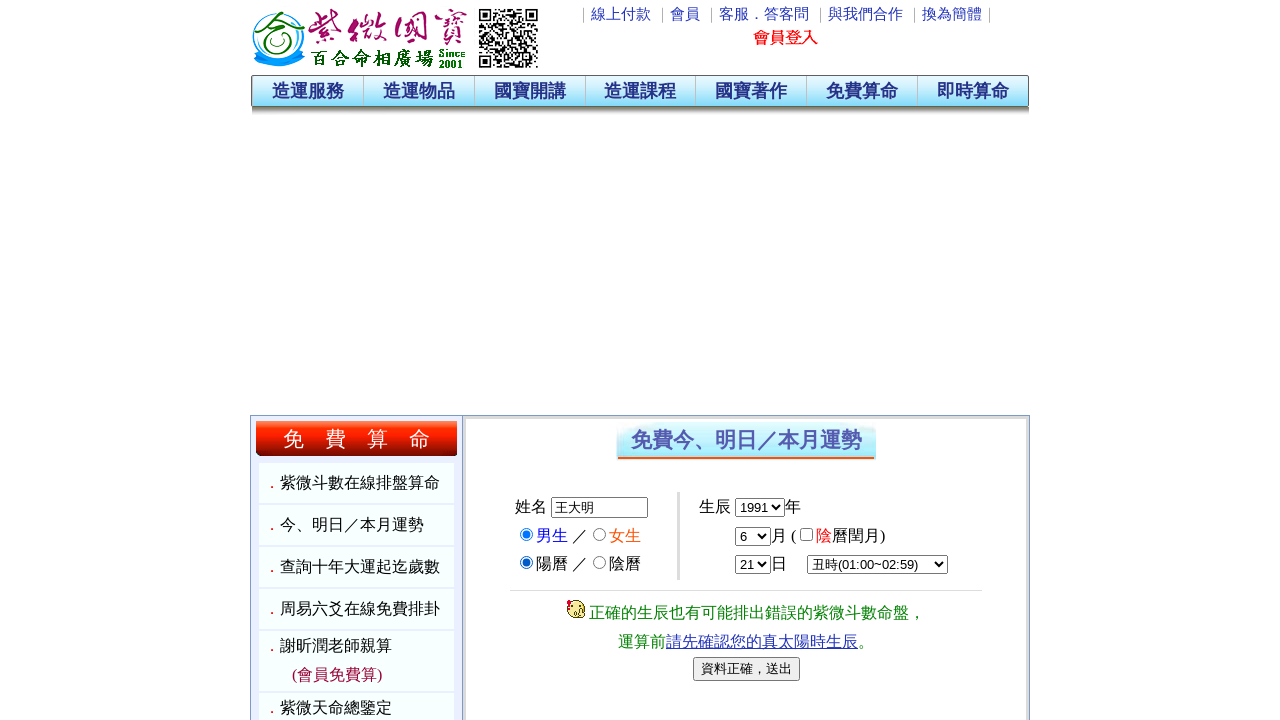

Selected birth hour (index 4) on select[name='IHour_1']
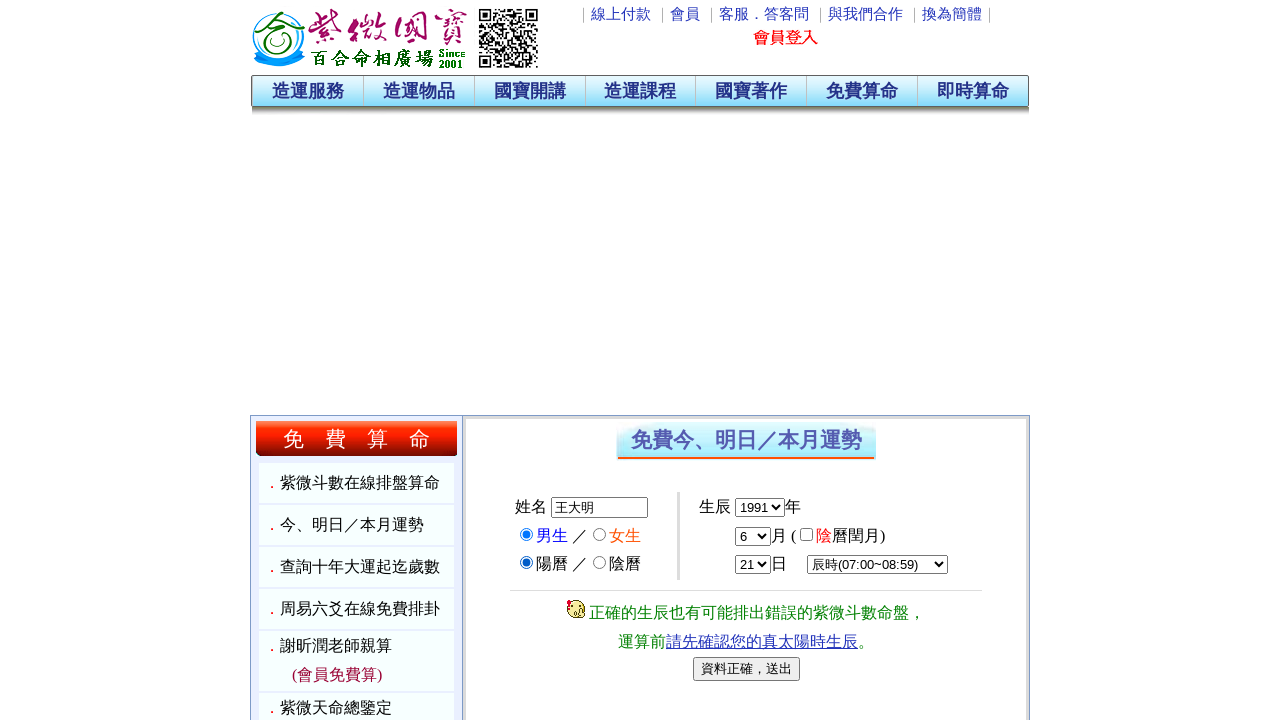

Submitted fortune telling form at (746, 669) on input[name='M10a']
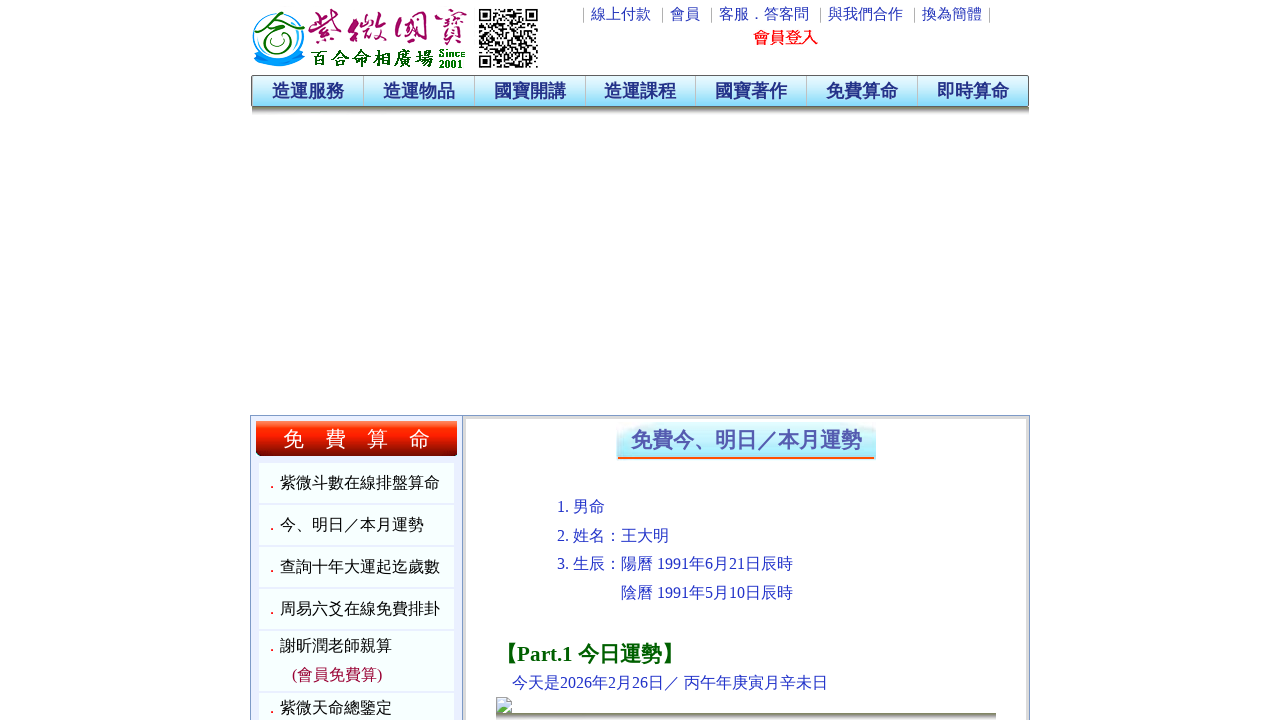

Fortune telling results loaded
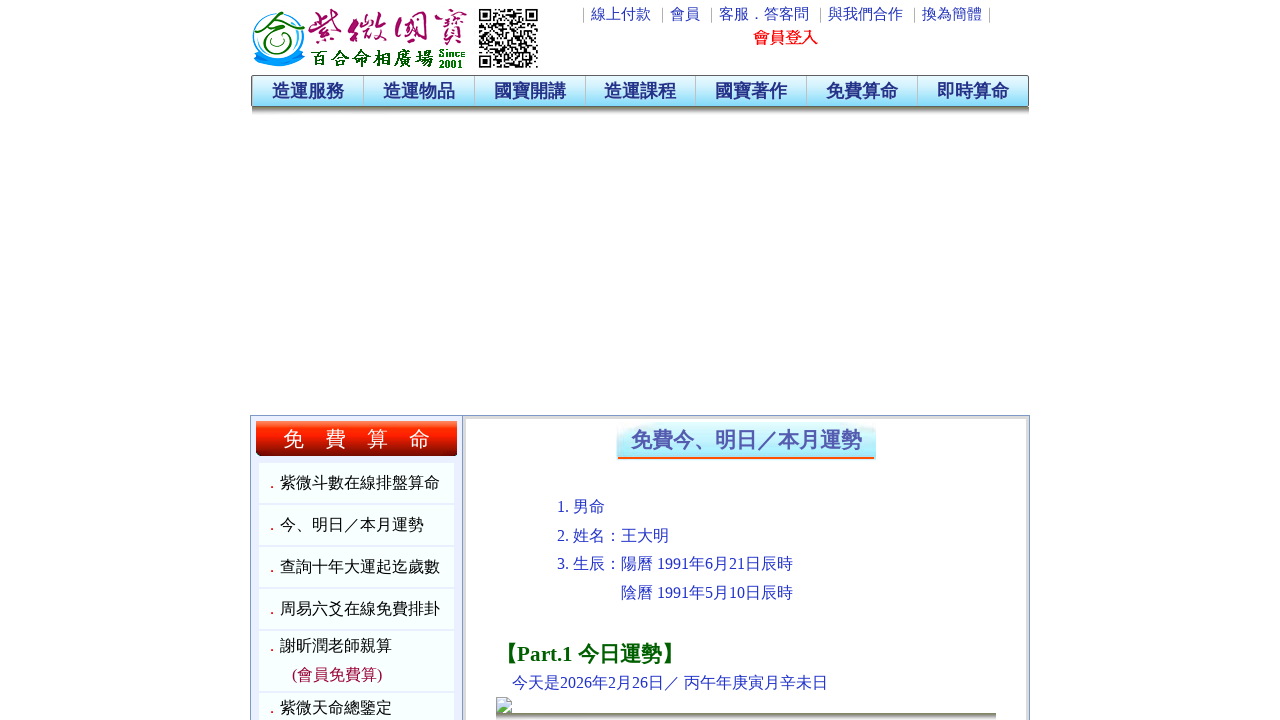

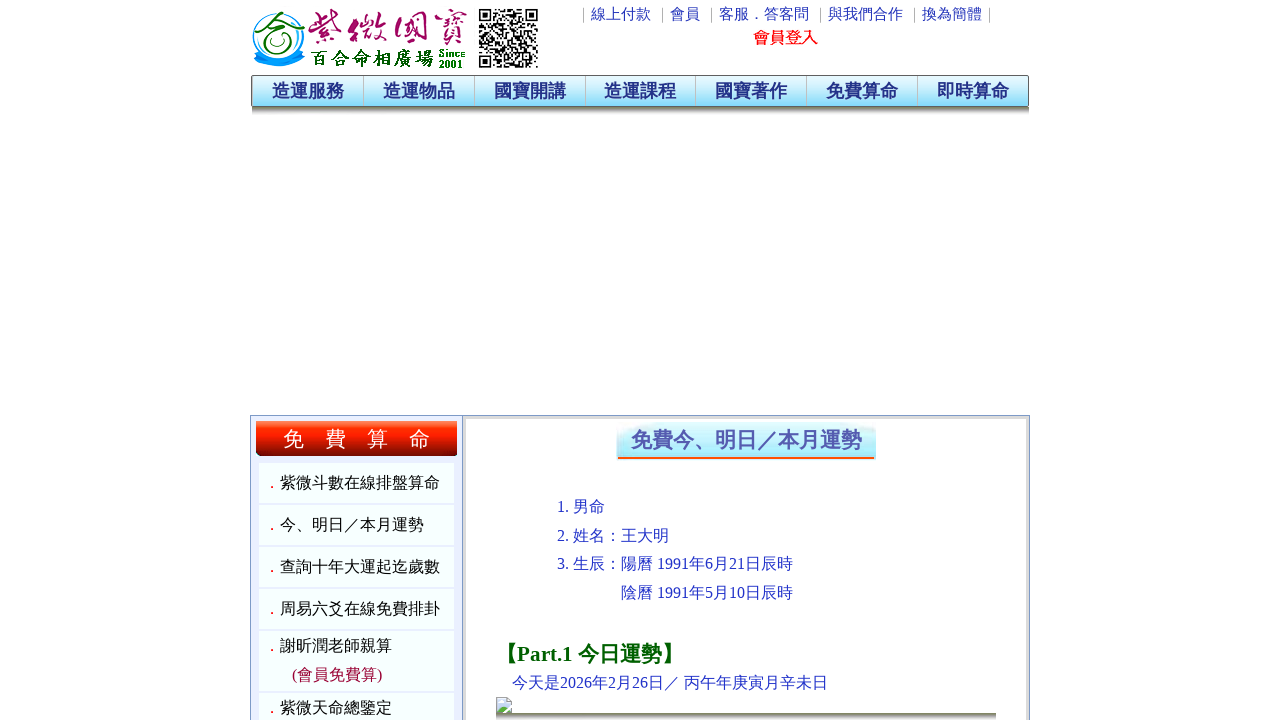